Tests pre-emptive A/B test opt-out by adding the opt-out cookie before navigating to the AB test page, then verifying the page shows the opted-out state.

Starting URL: http://the-internet.herokuapp.com

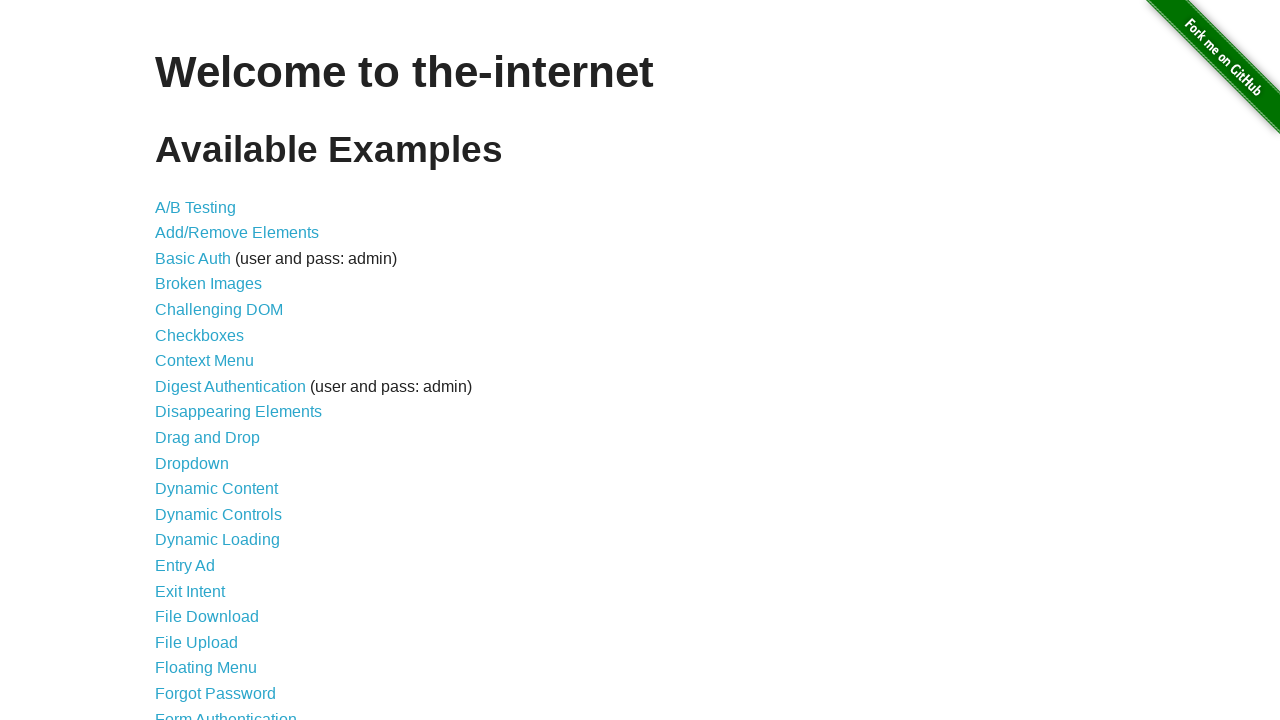

Added optimizelyOptOut cookie with value 'true' to context
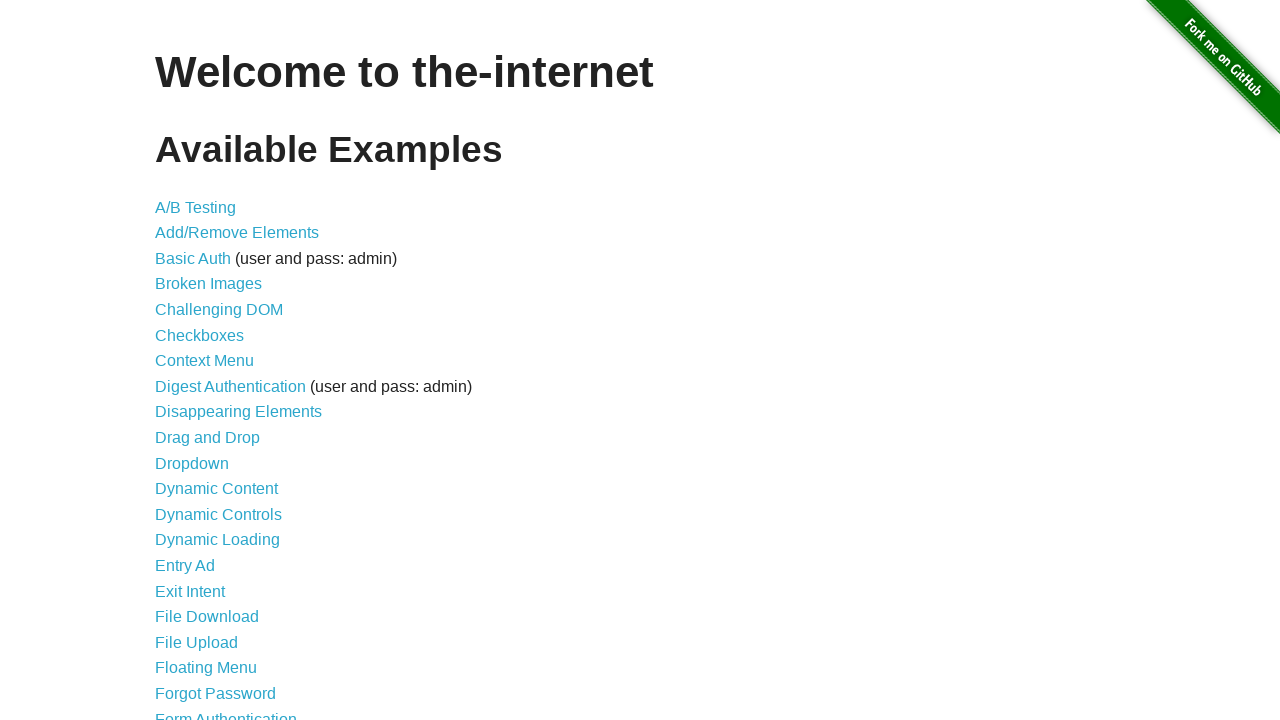

Navigated to AB test page at /abtest
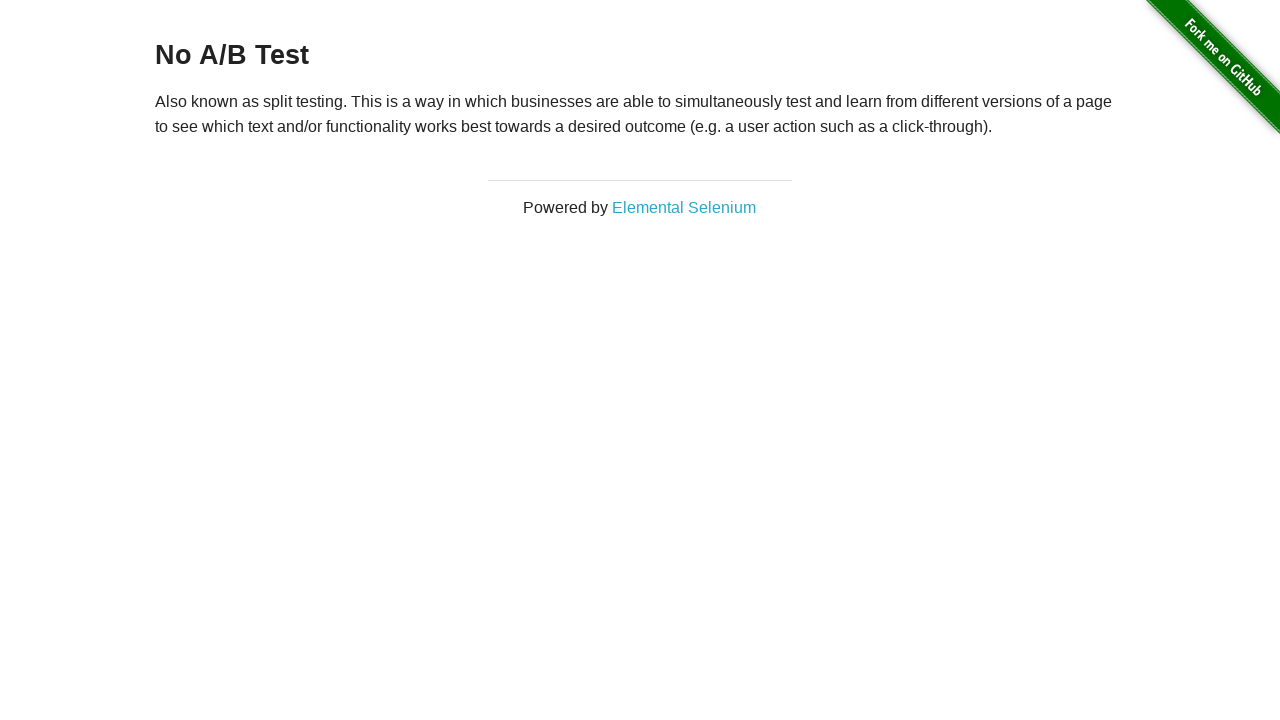

Retrieved heading text from page
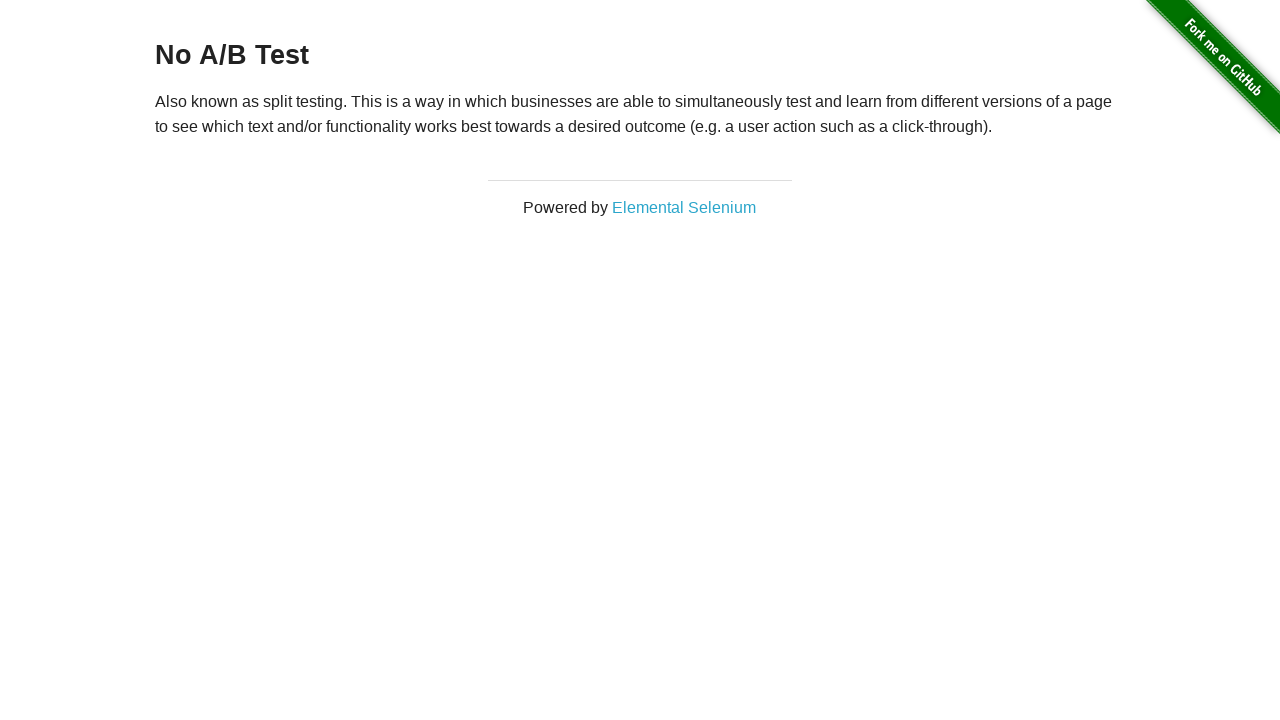

Verified heading text is 'No A/B Test' - opt-out successful
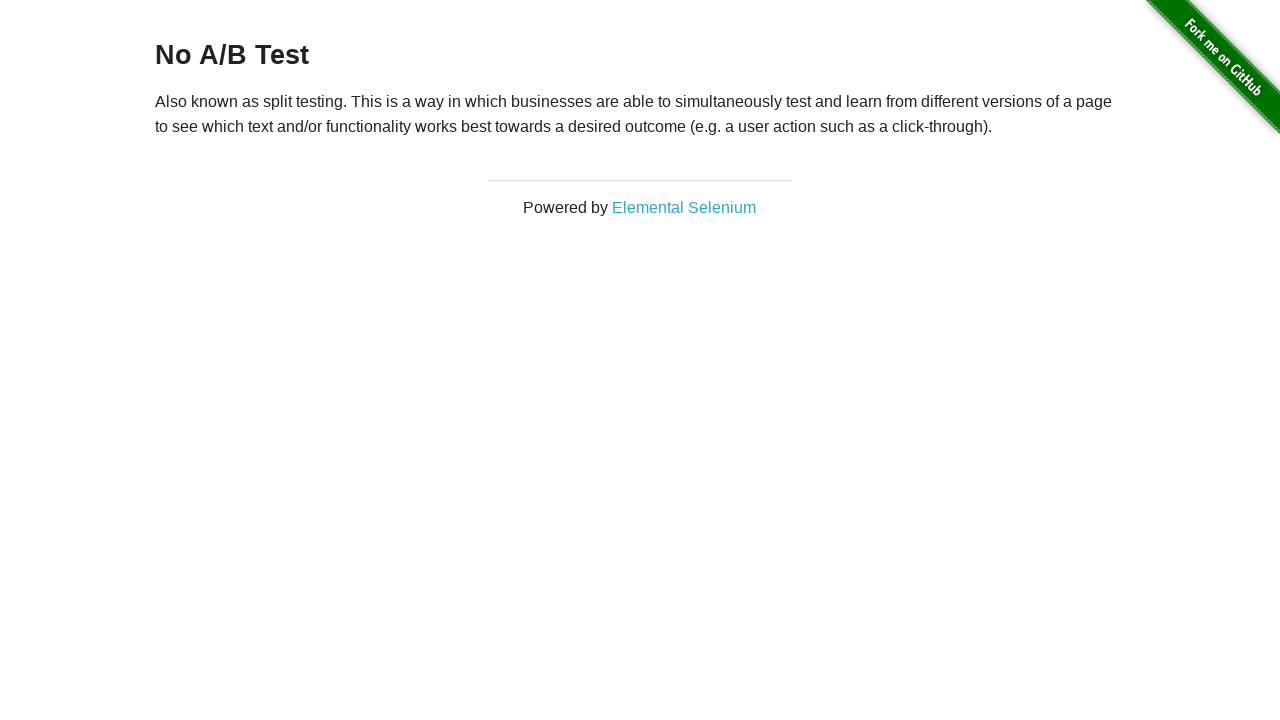

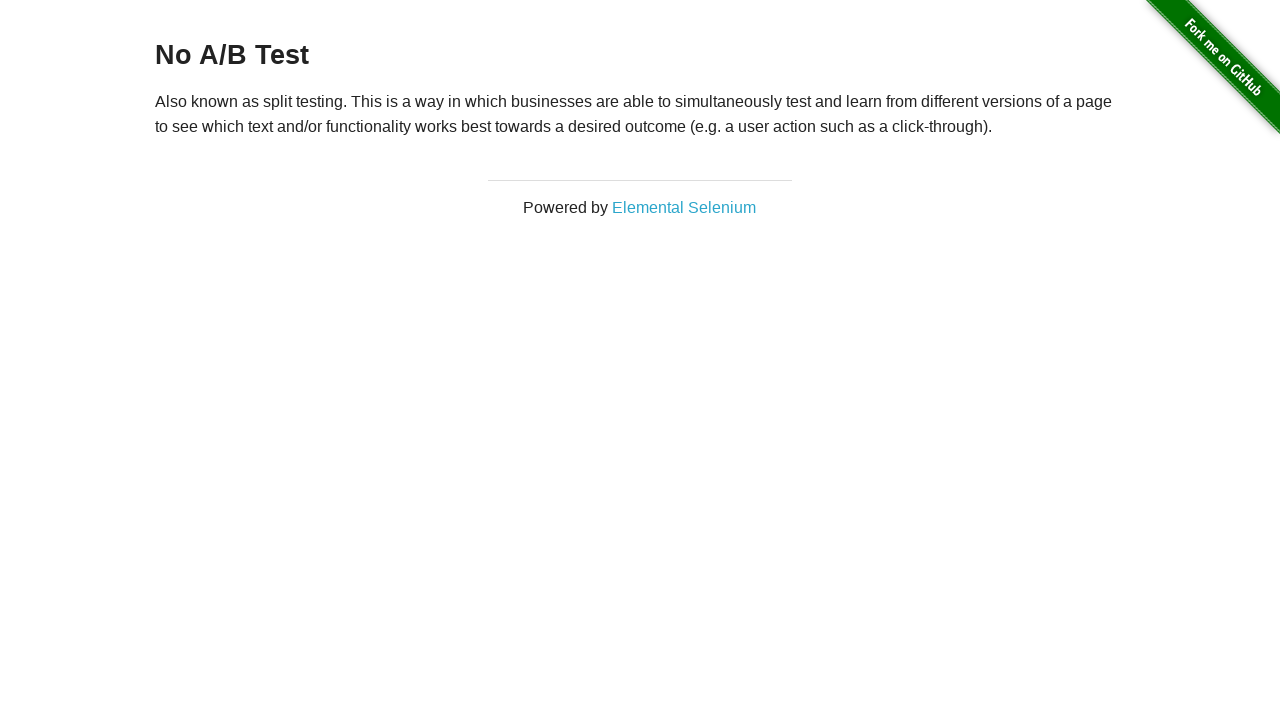